Tests the FRED website search functionality by entering a search query for "gross gdp" and submitting the search

Starting URL: https://fred.stlouisfed.org/

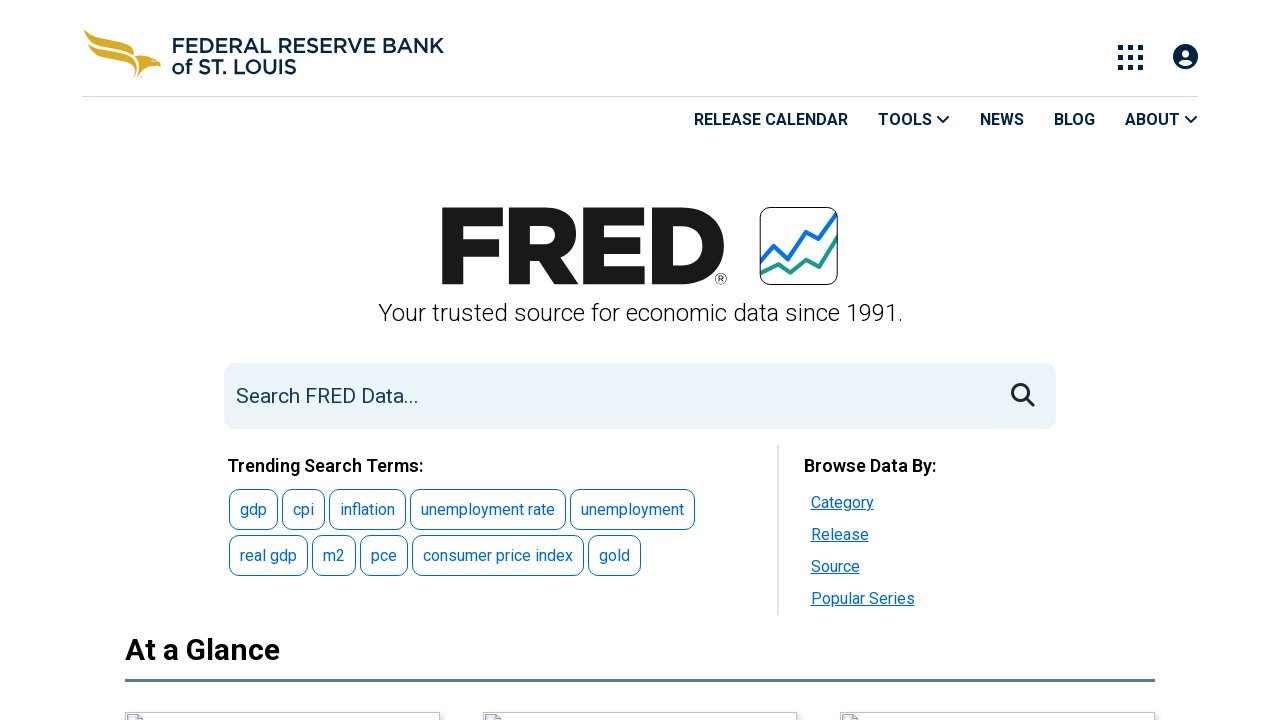

Cleared the search input field on input[name='st']
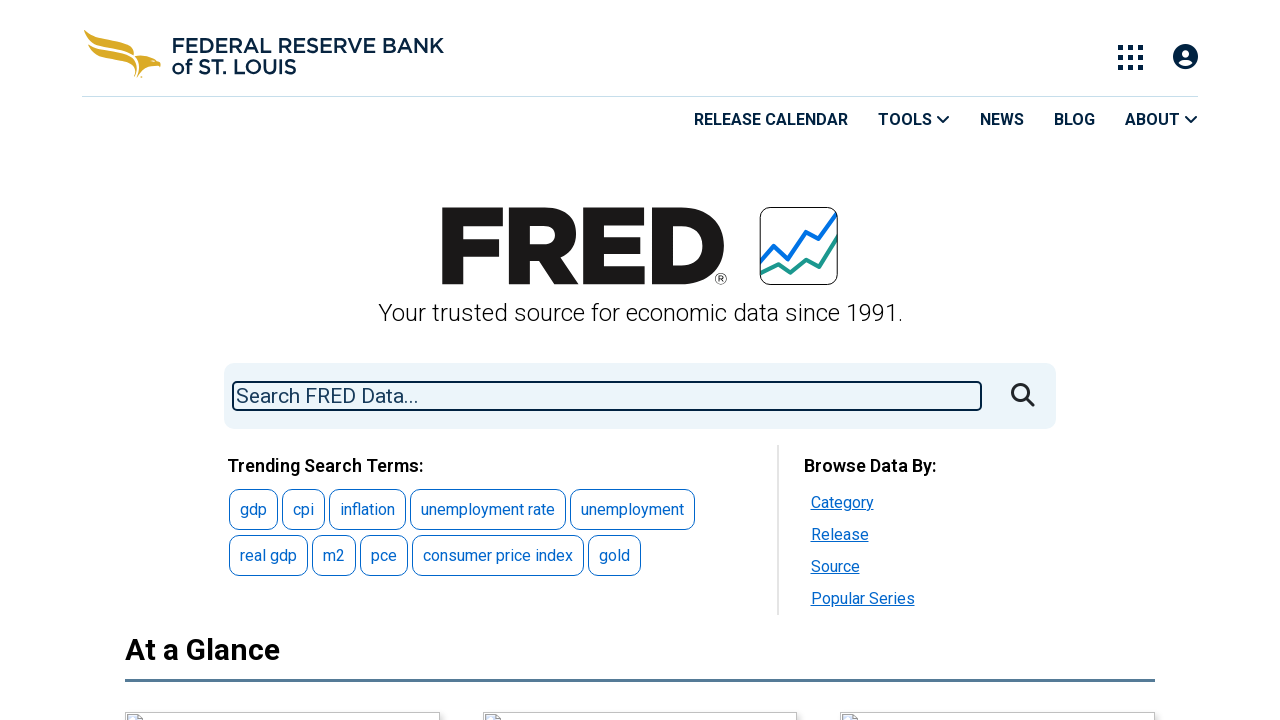

Filled search field with 'gross gdp' on input[name='st']
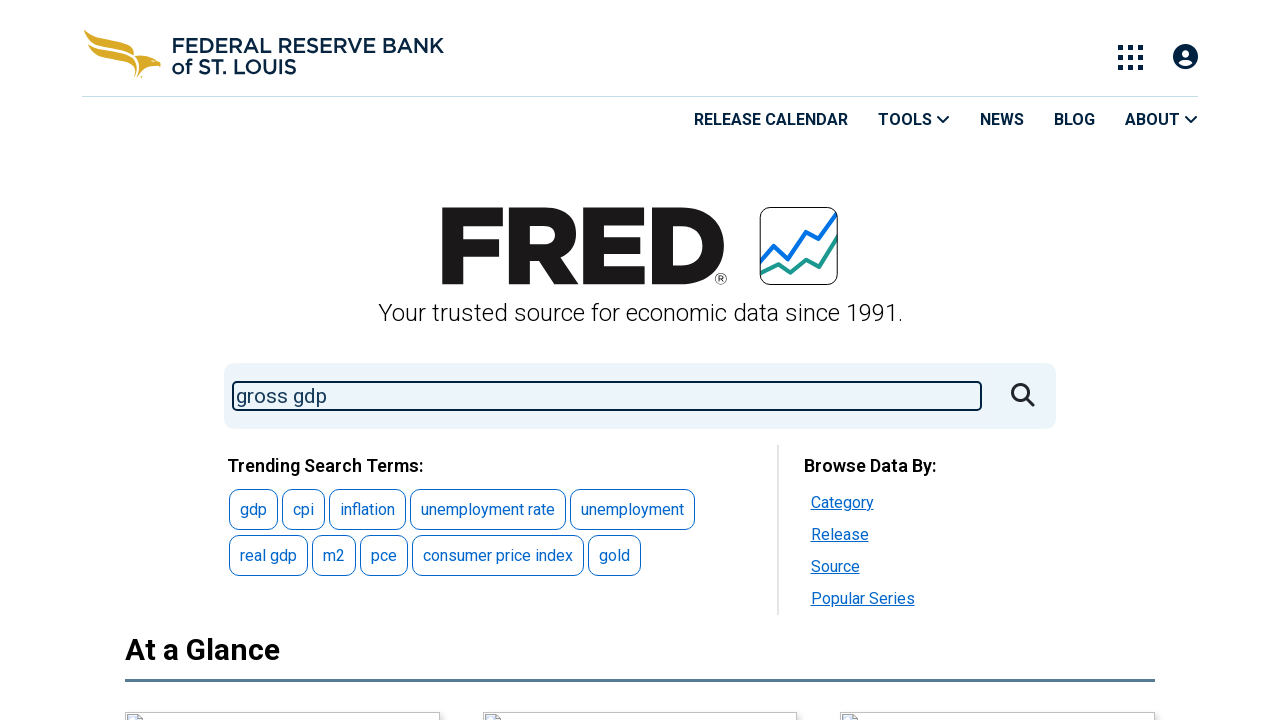

Pressed Enter to submit search query on input[name='st']
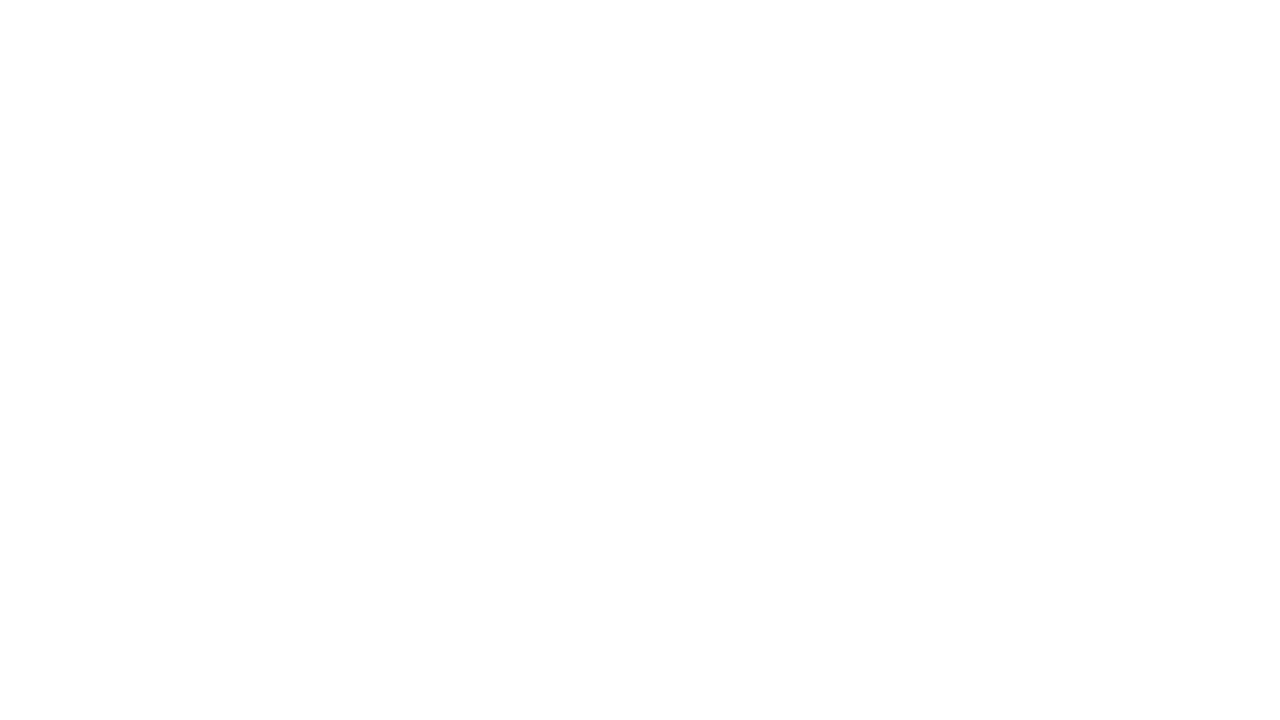

Waited for page to reach network idle state
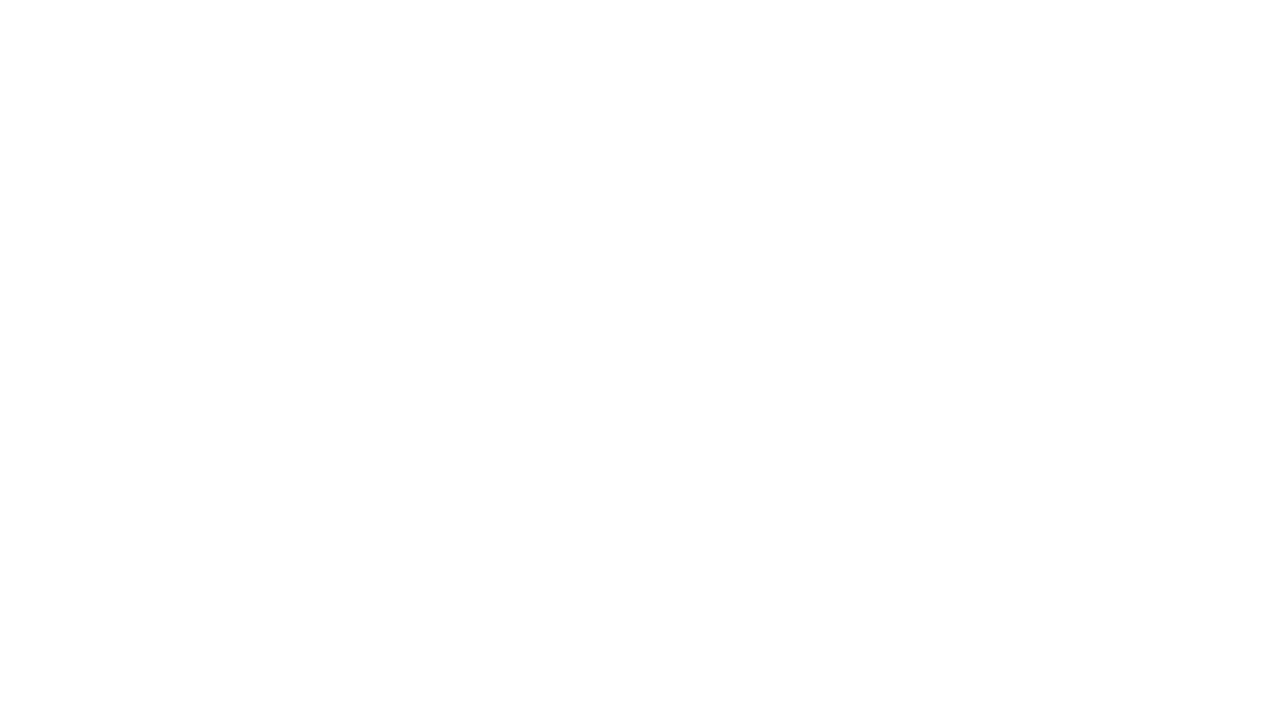

Retrieved page content for verification
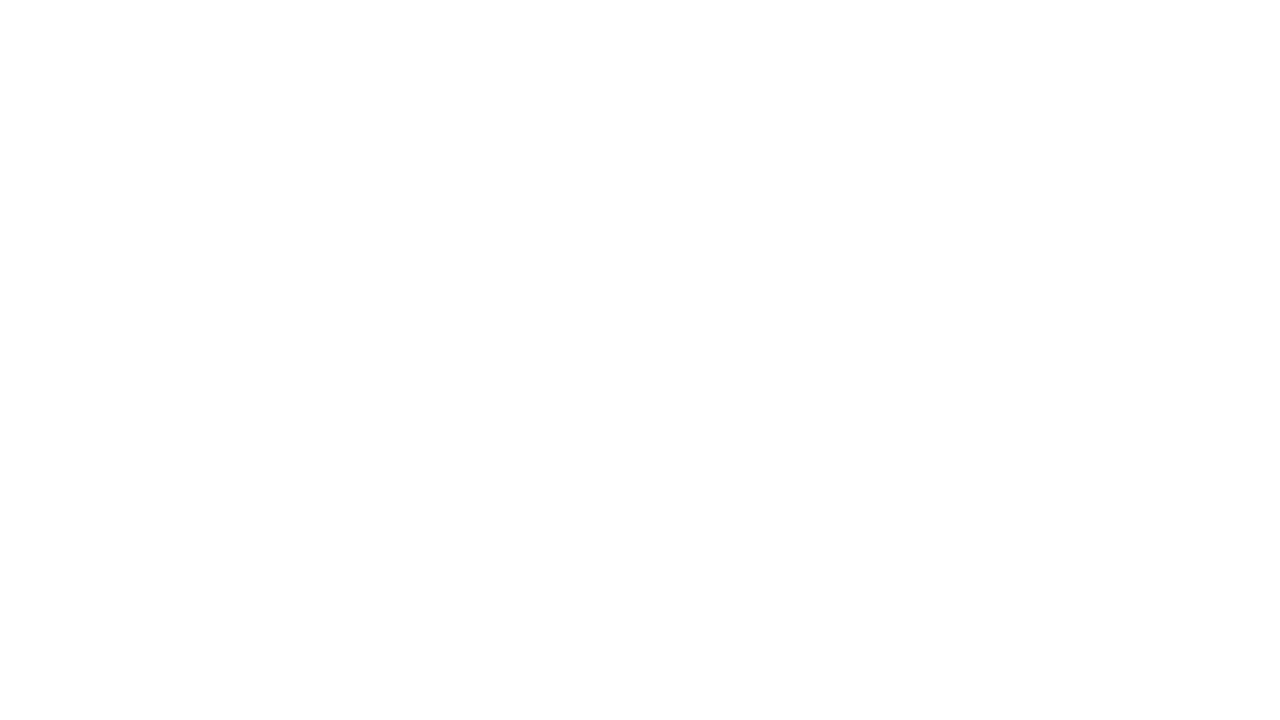

Verified that search results are present (no 'no result found' message)
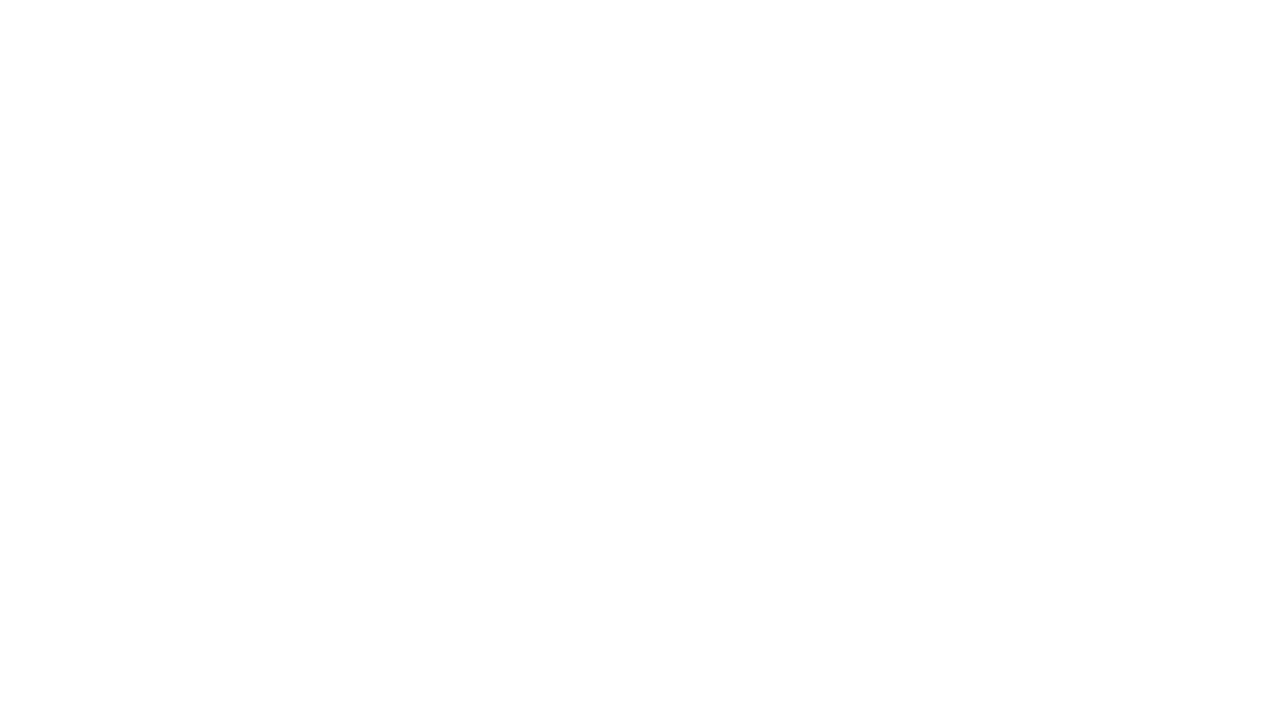

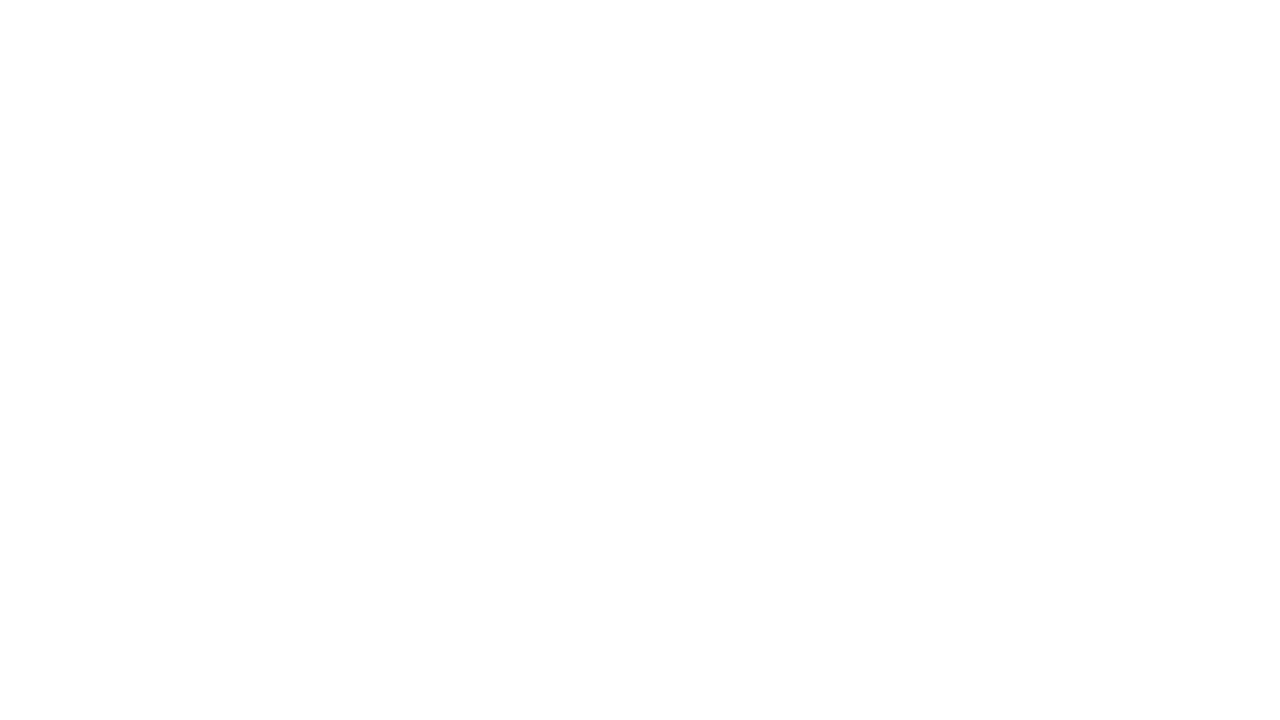